Tests dynamic loading by verifying initial invisibility of elements, clicking Start, then waiting for loading to complete and Start button to disappear

Starting URL: http://the-internet.herokuapp.com/dynamic_loading/2

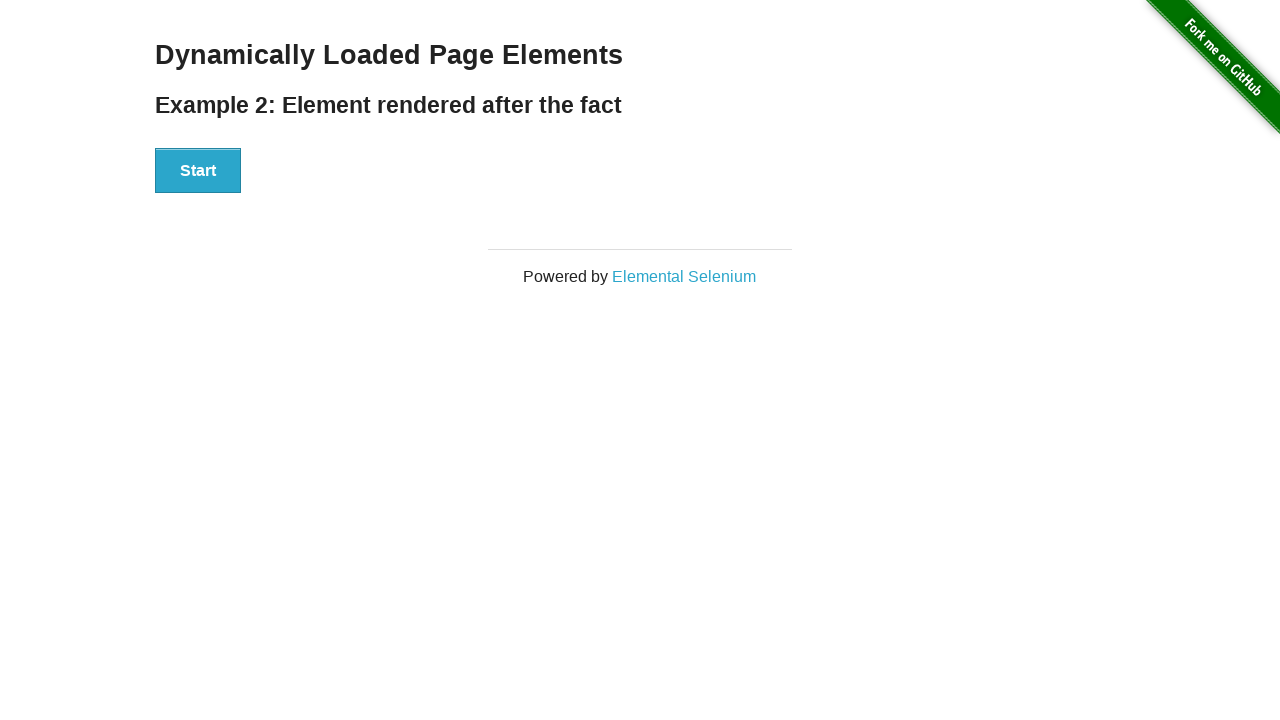

Verified Hello World text is not visible initially
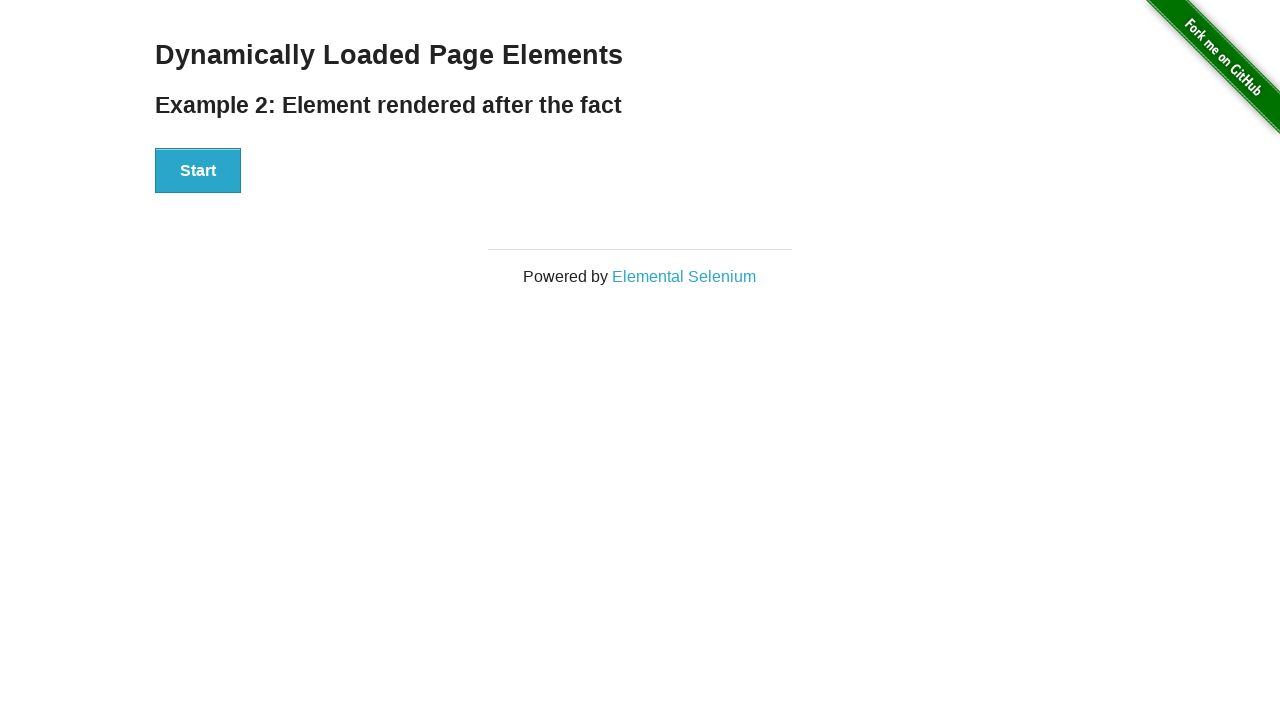

Verified loading image is not visible initially
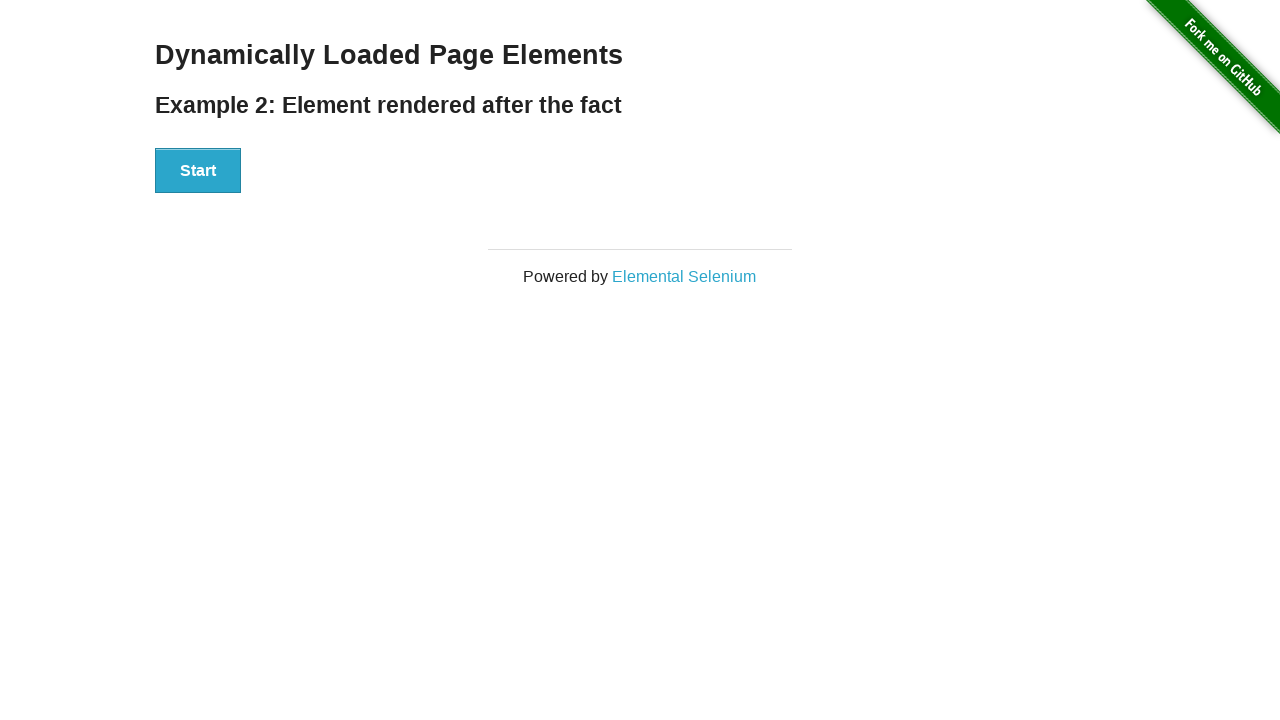

Clicked Start button to initiate dynamic loading at (198, 171) on xpath=//div[@id='start']//button
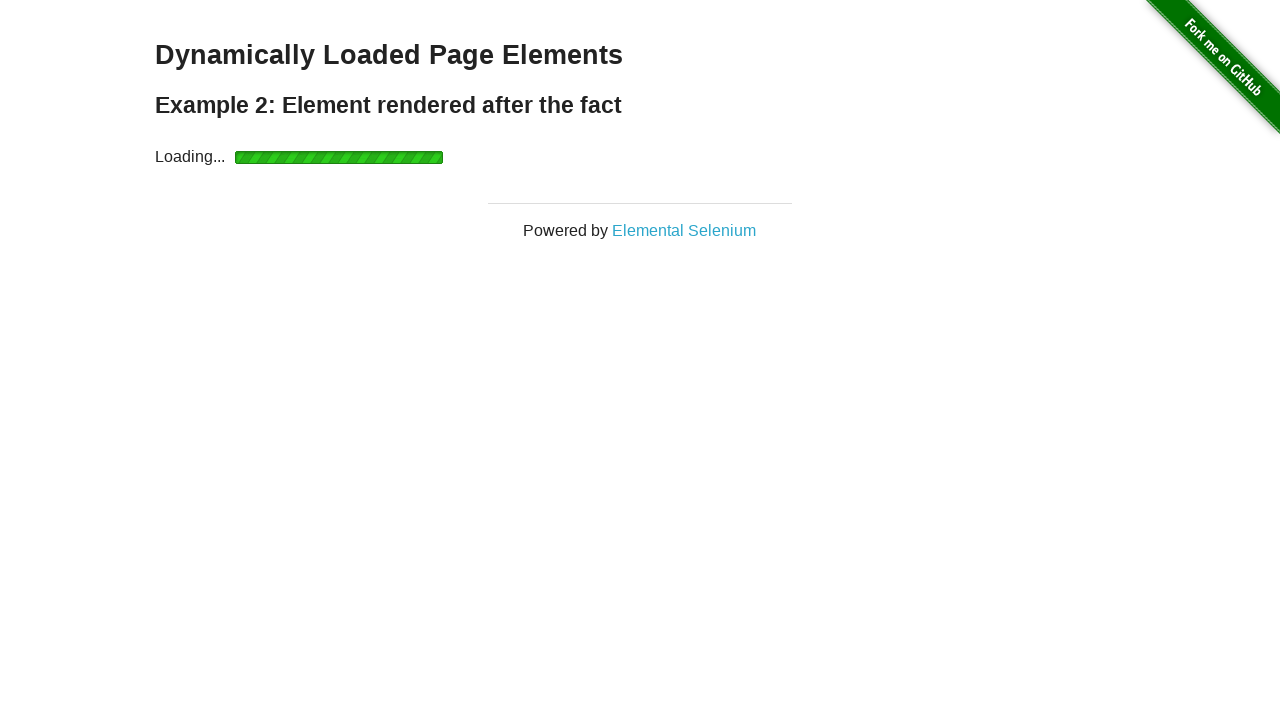

Loading image disappeared after Start button click
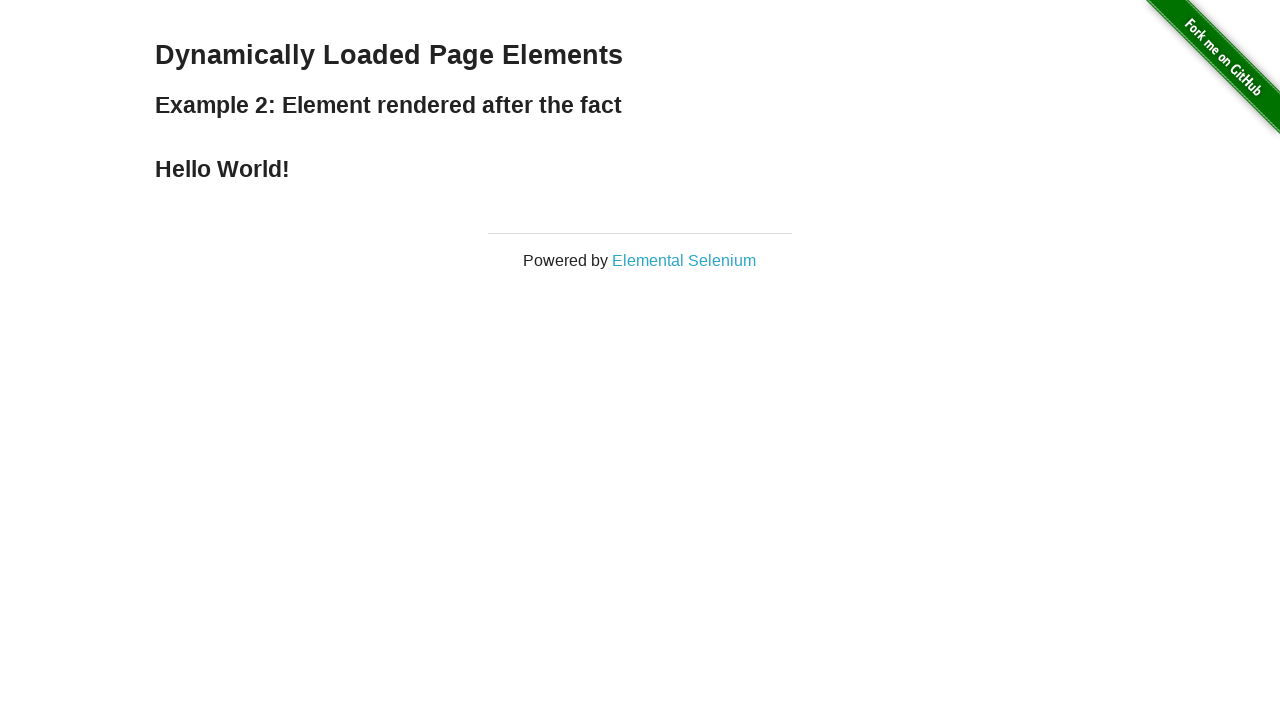

Start button disappeared as loading completed
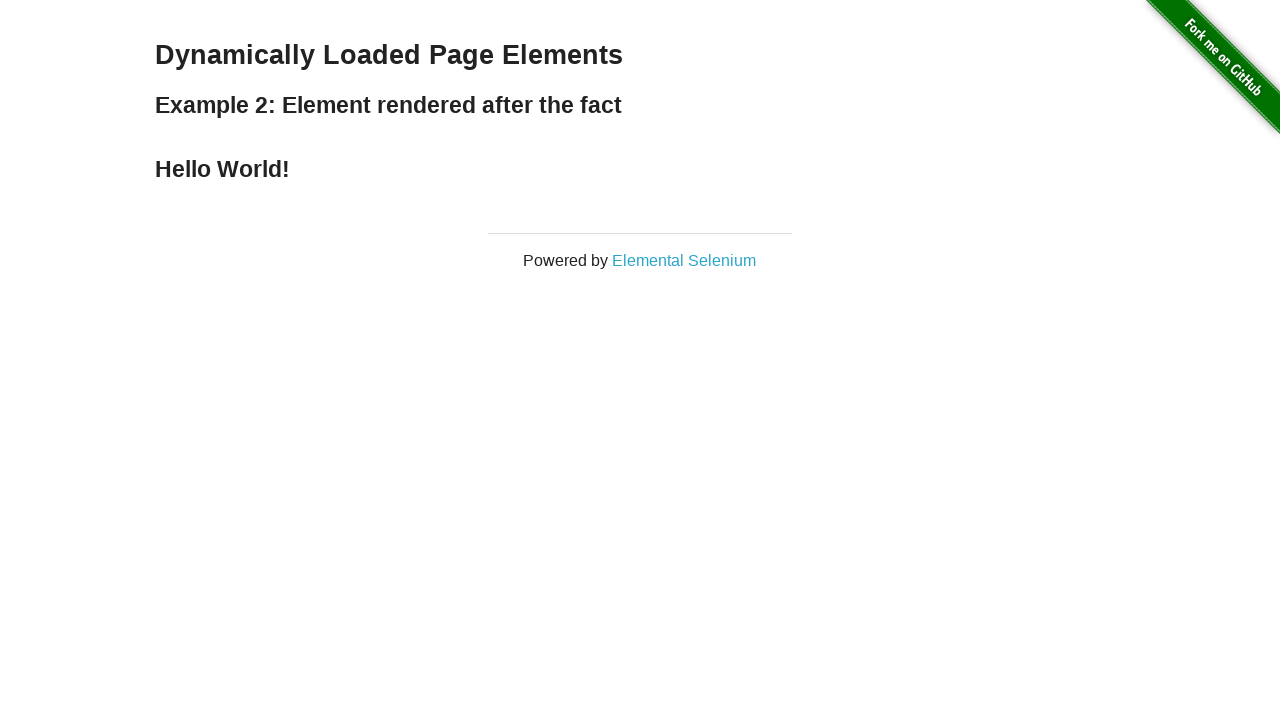

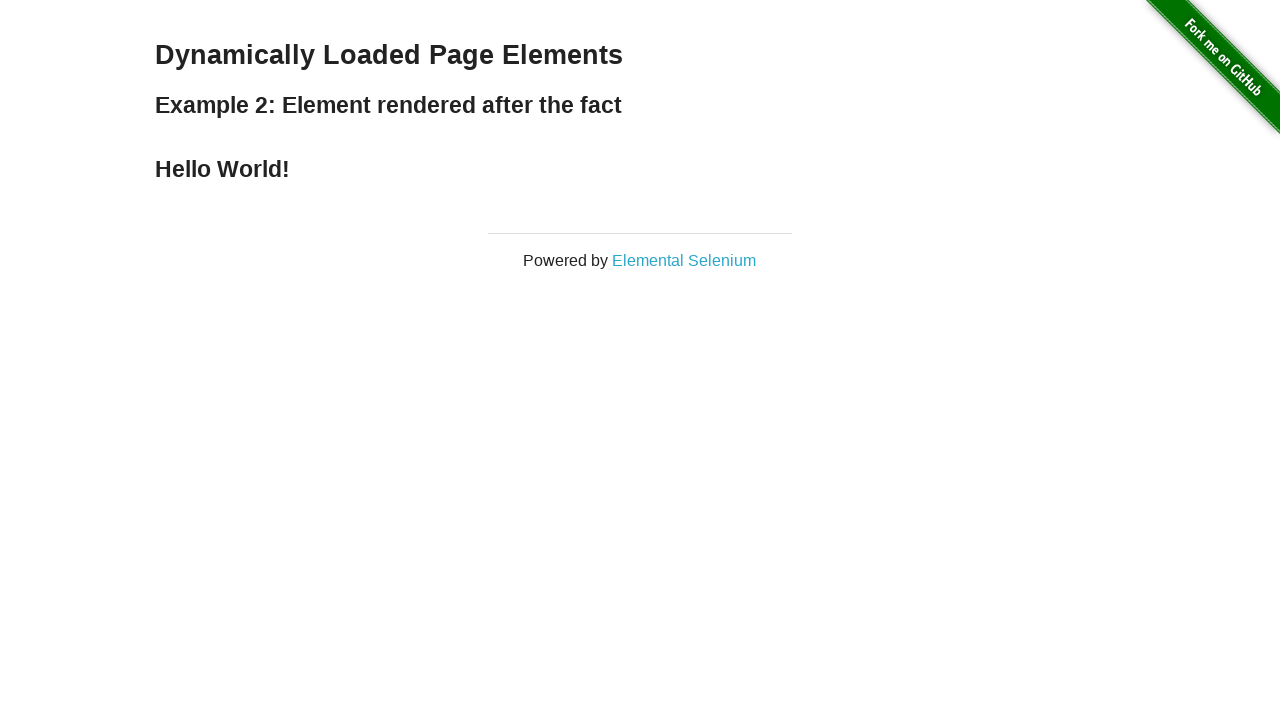